Demonstrates explicit wait in Selenium by navigating to GeeksforGeeks website, waiting for the "Courses" link to be present, and then clicking on it

Starting URL: https://www.geeksforgeeks.org/

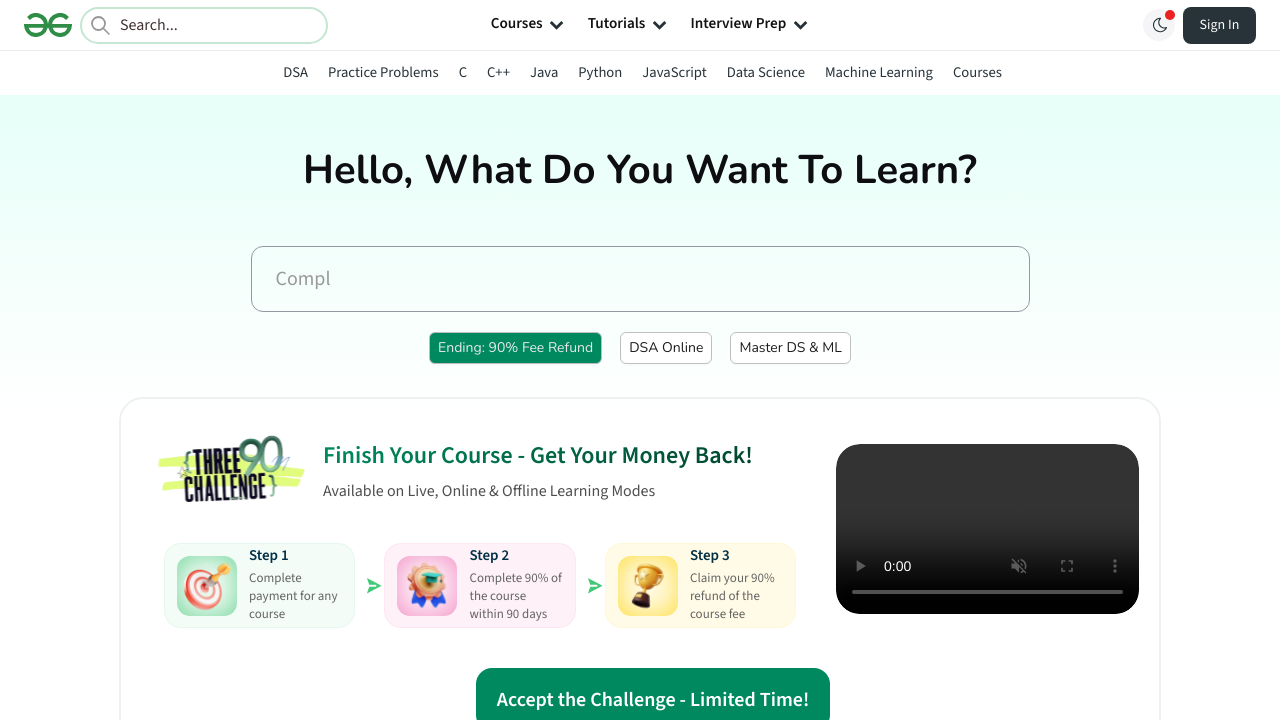

Navigated to GeeksforGeeks website
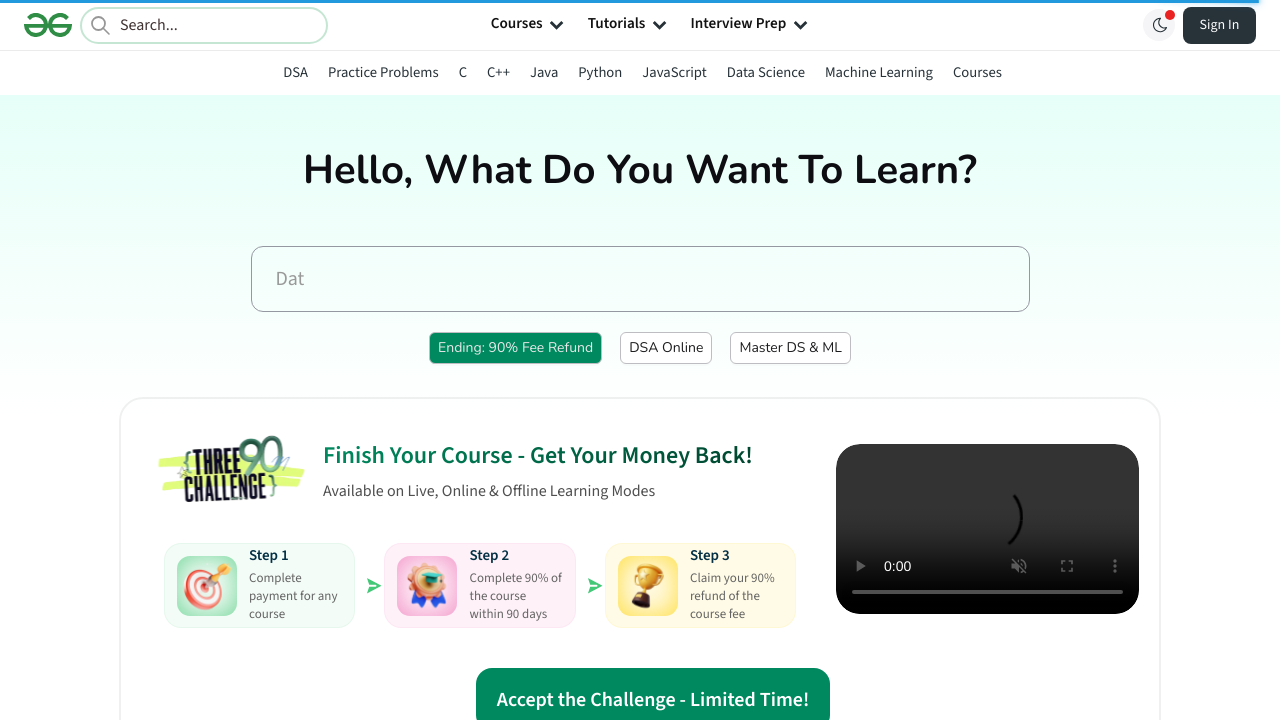

Waited for 'Courses' link to be present on the page
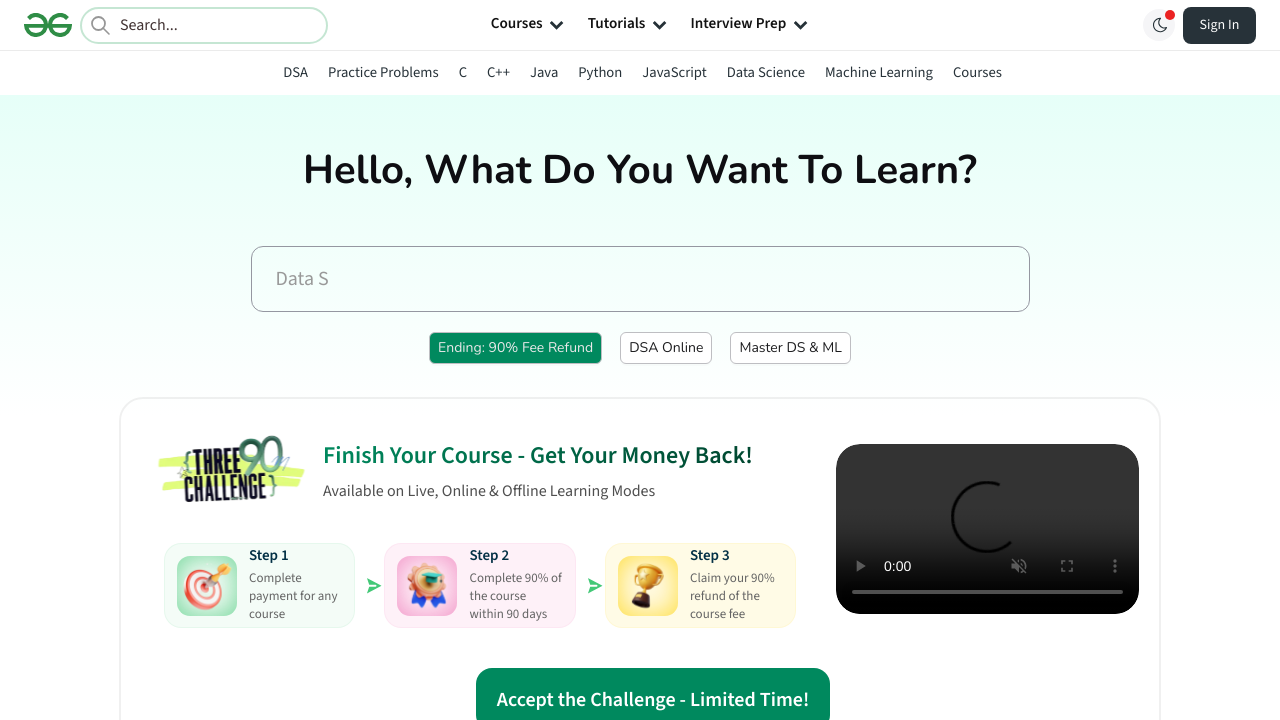

Clicked on the 'Courses' link at (977, 72) on a:has-text('Courses')
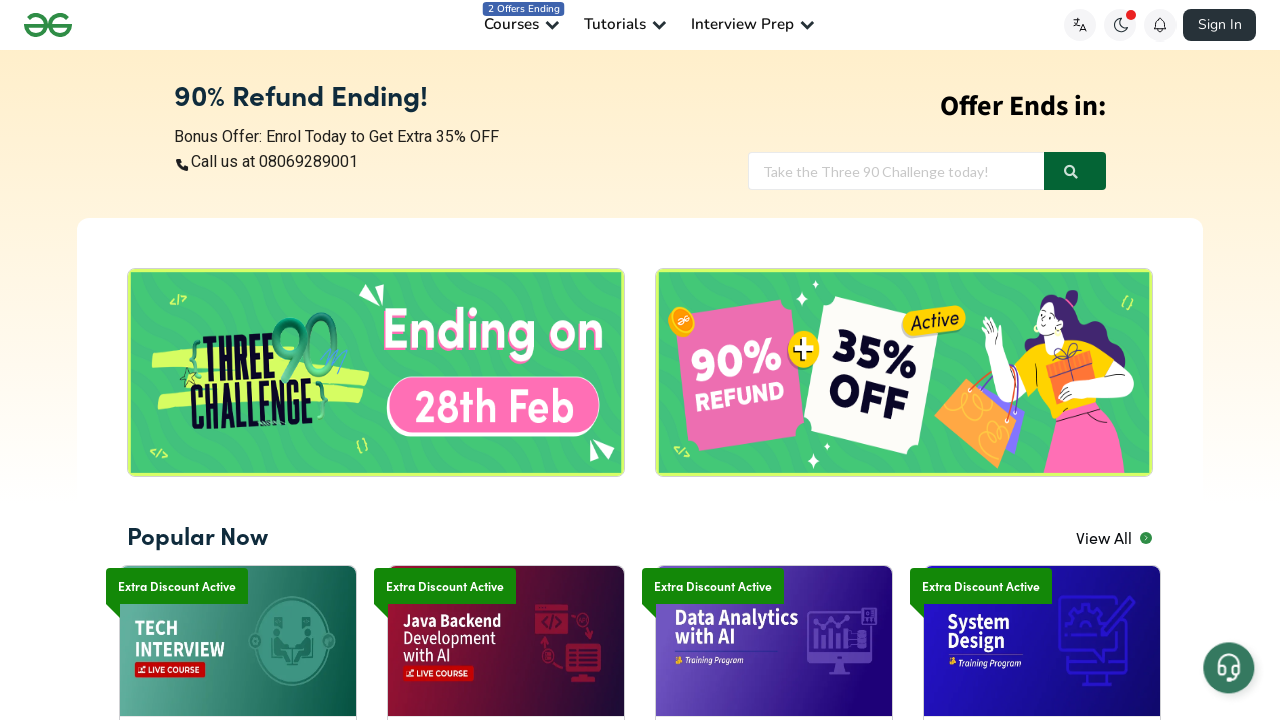

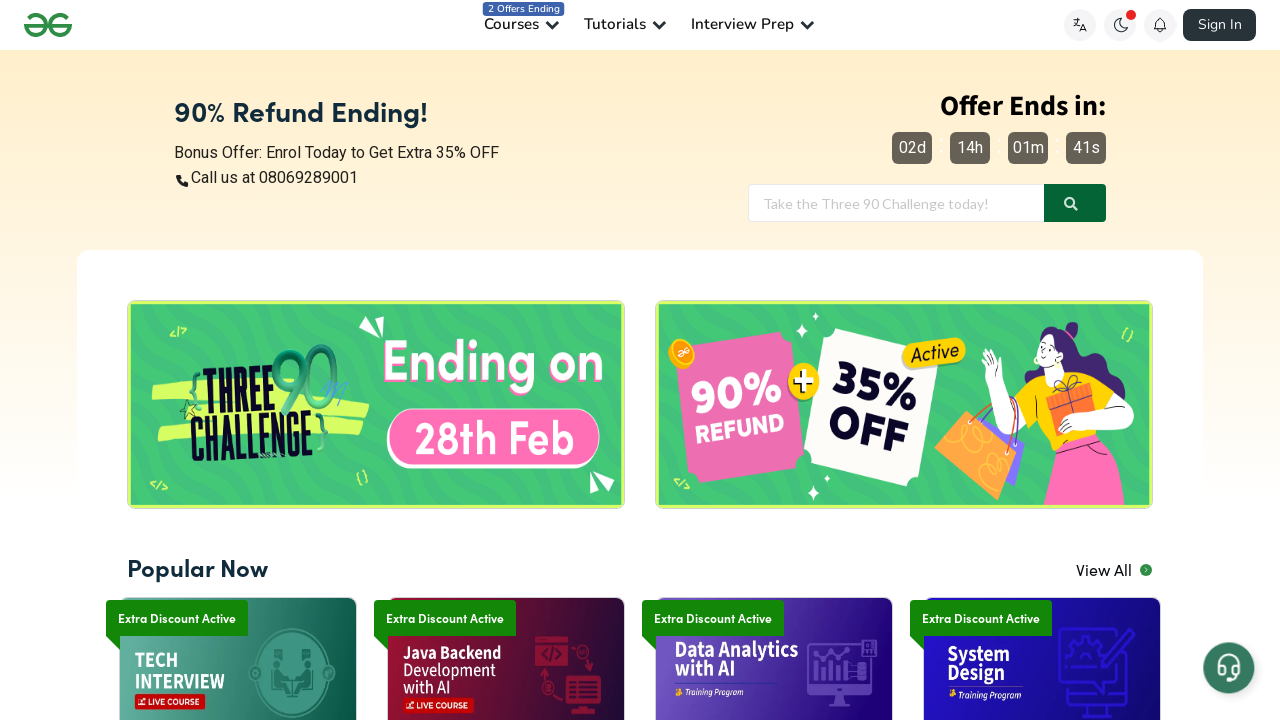